Tests email field validation with both valid and invalid email formats

Starting URL: https://e-commerce-client-swart.vercel.app/

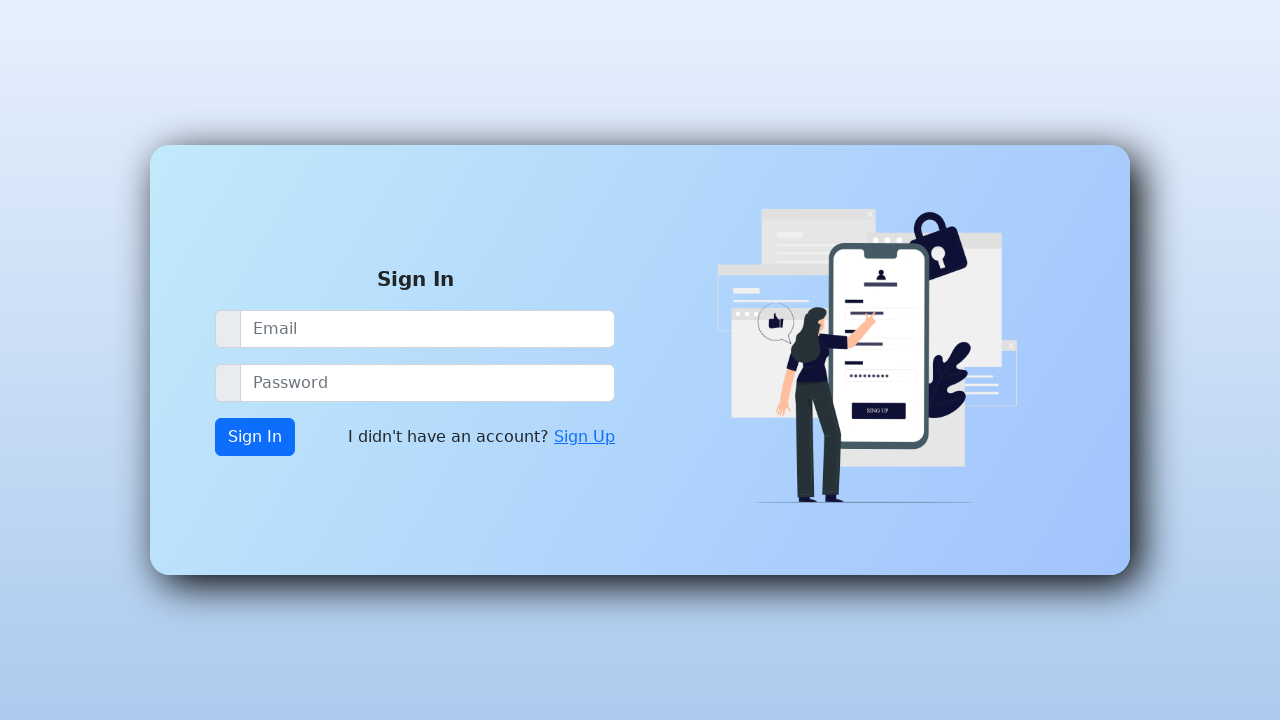

Filled email field with valid email 'validuser@domain.com' on input[name='email']
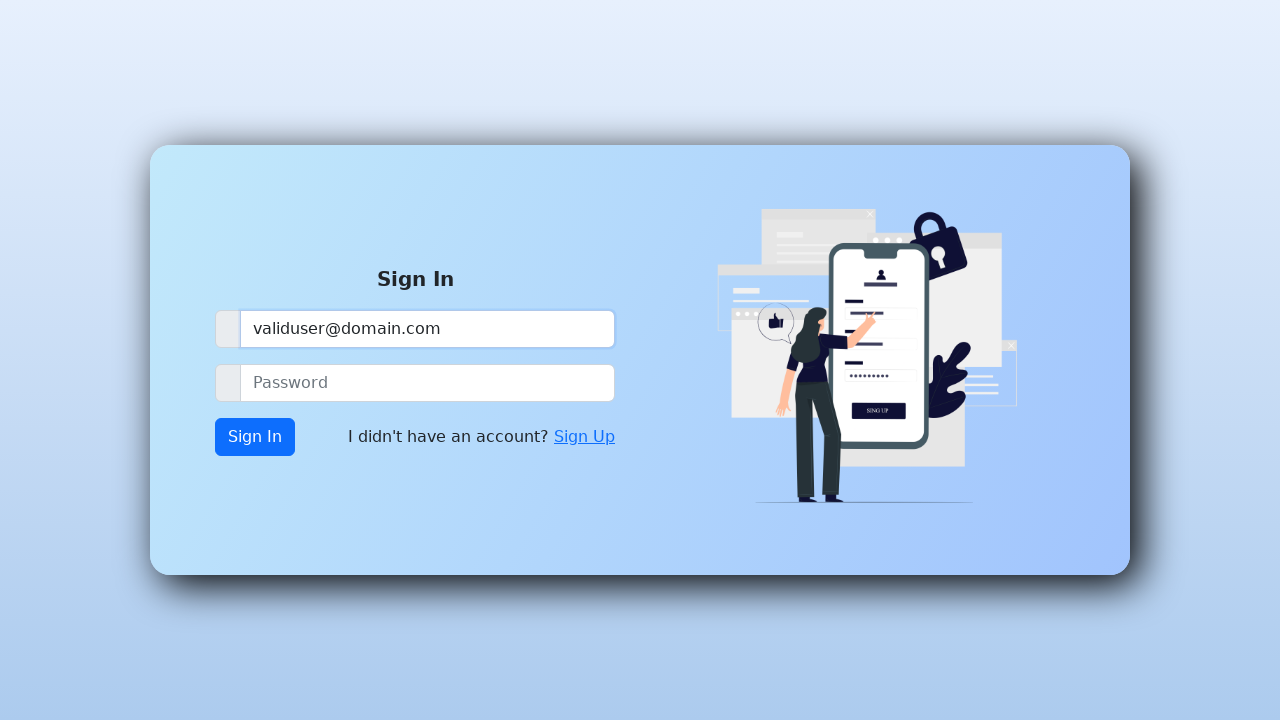

Clicked submit button to validate valid email at (255, 437) on button.btn.btn-primary.d-none.d-md-flex
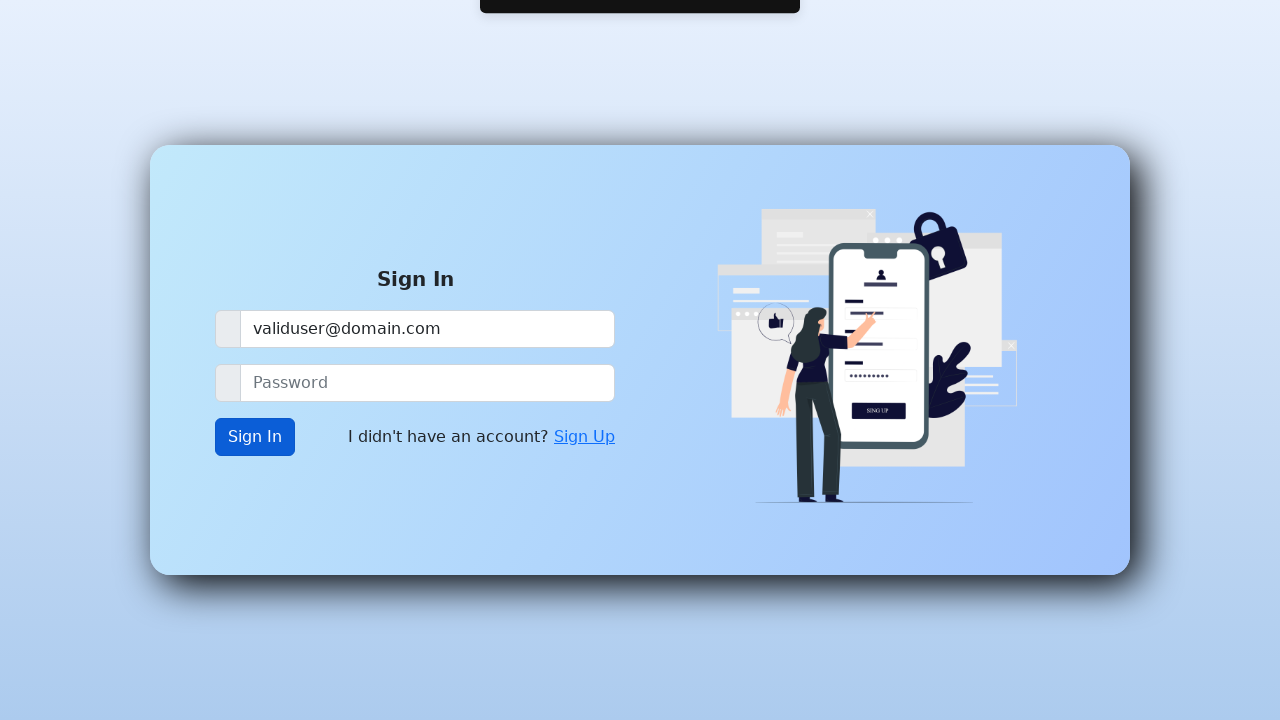

Waited 1 second to observe validation response for valid email
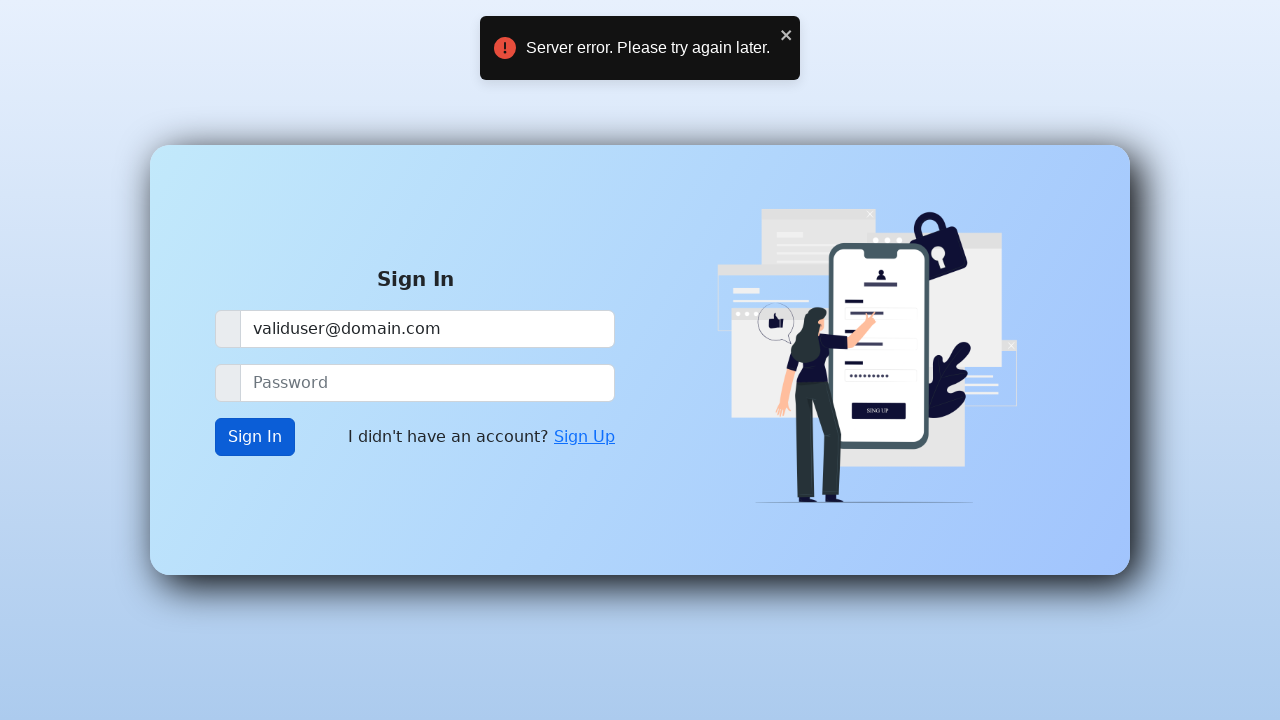

Cleared email field on input[name='email']
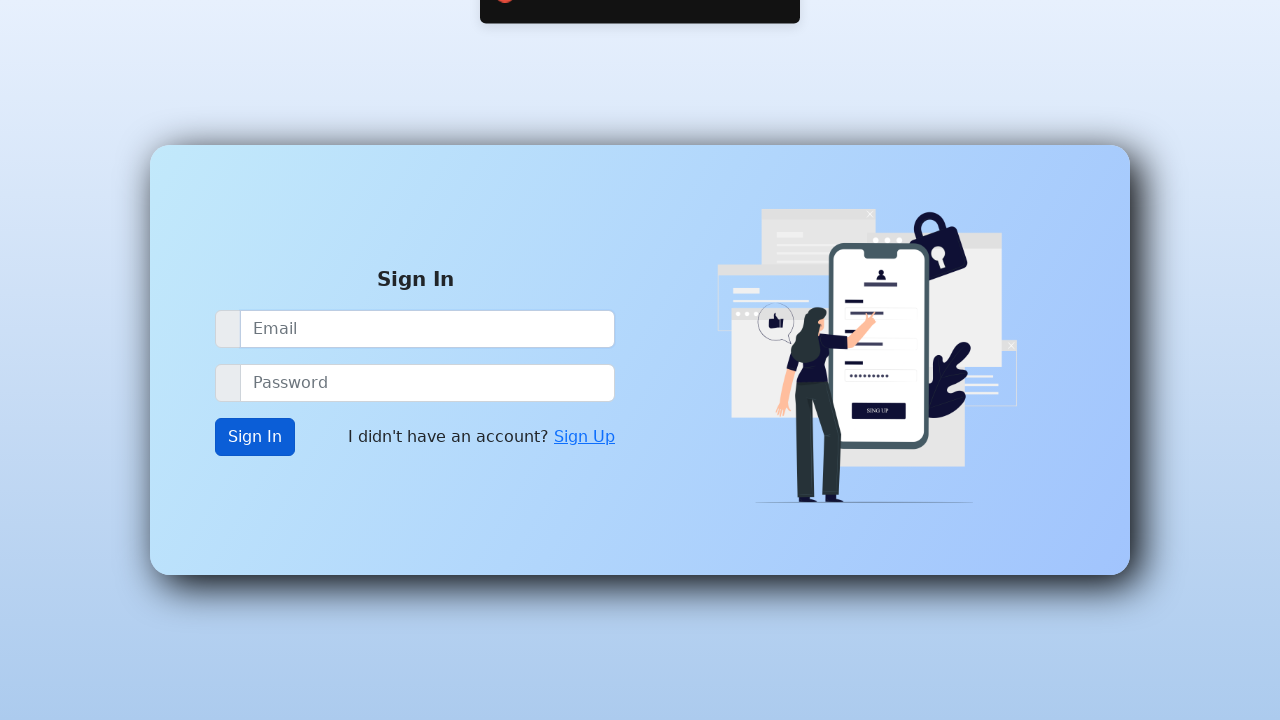

Filled email field with invalid email format 'invalid-email-format' on input[name='email']
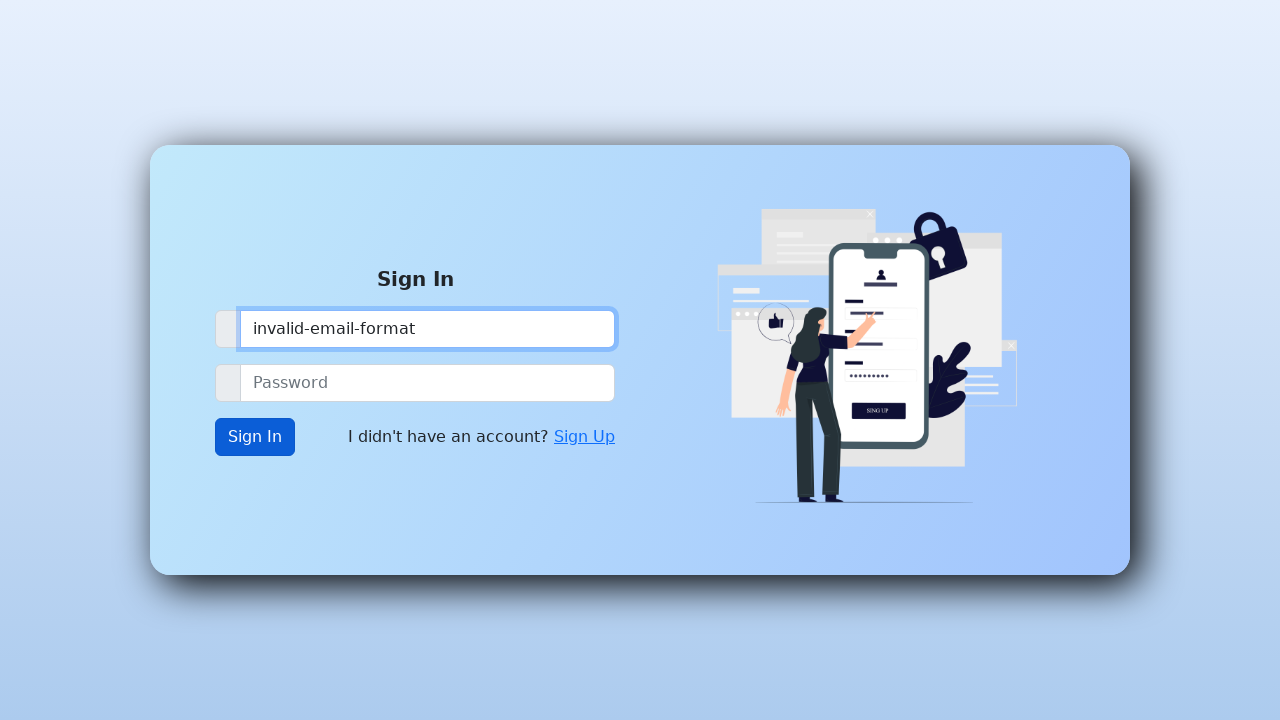

Clicked submit button to validate invalid email at (255, 437) on button.btn.btn-primary.d-none.d-md-flex
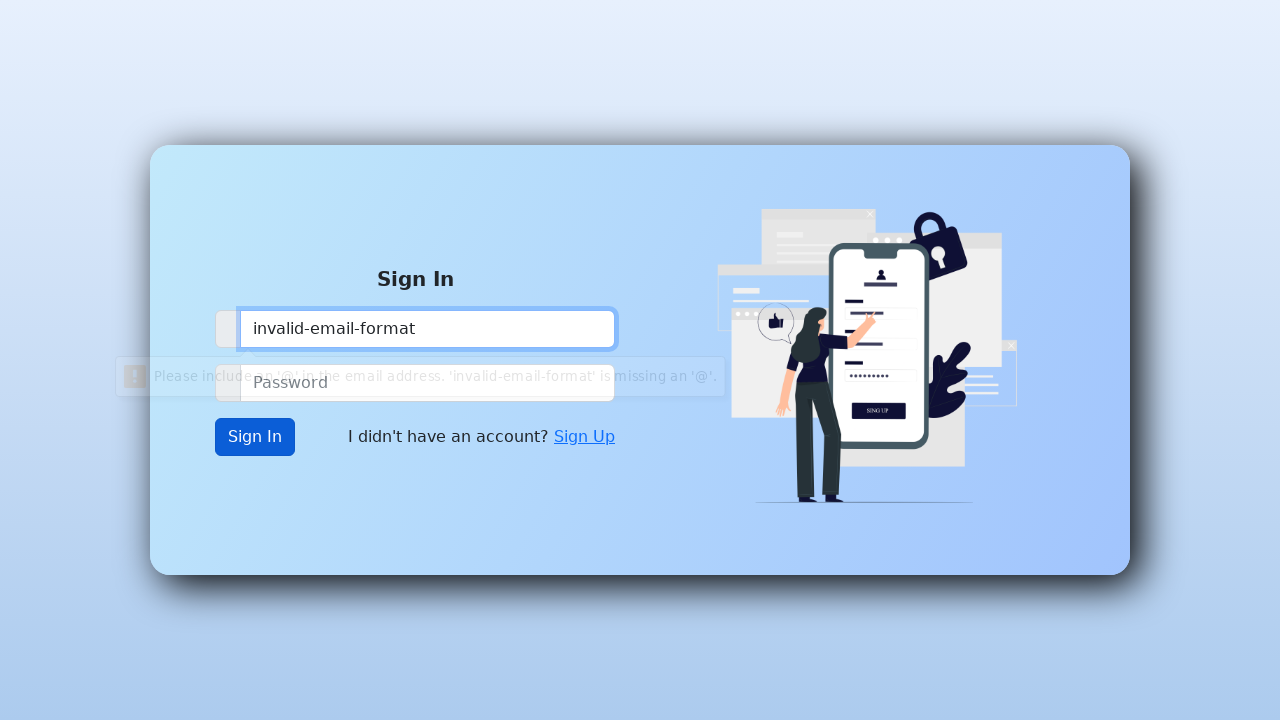

Waited 1 second to observe validation response for invalid email
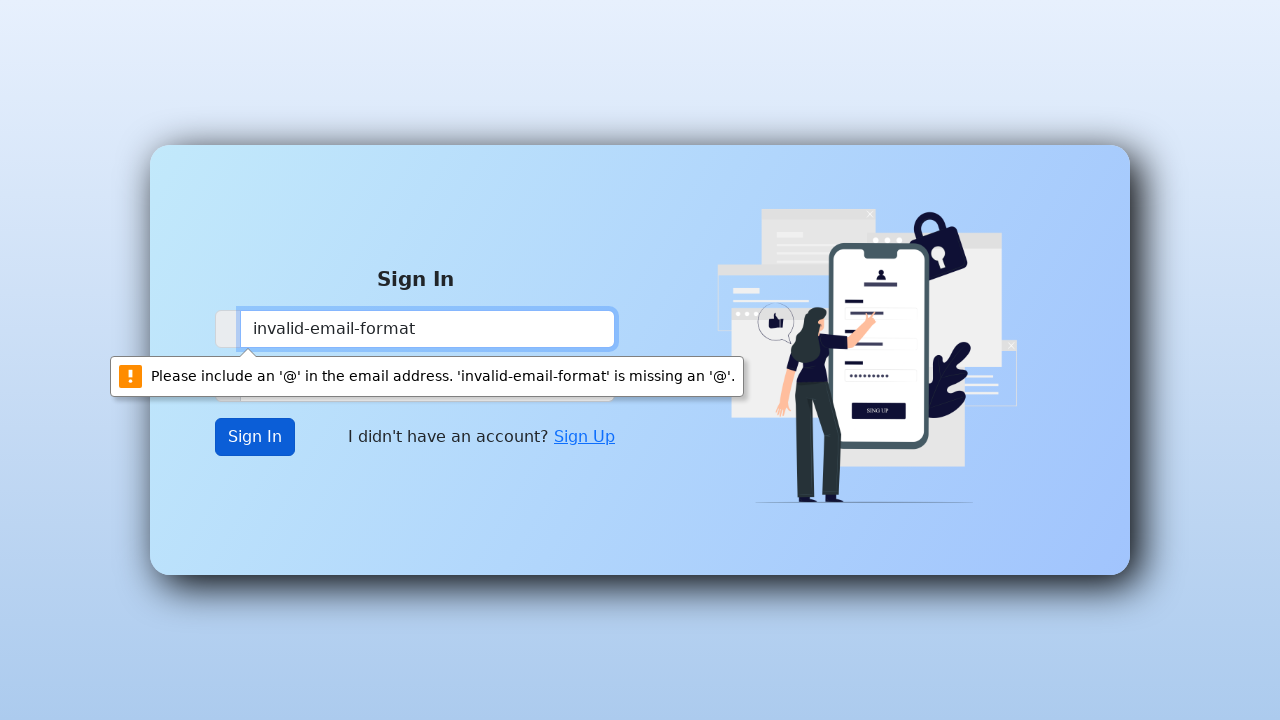

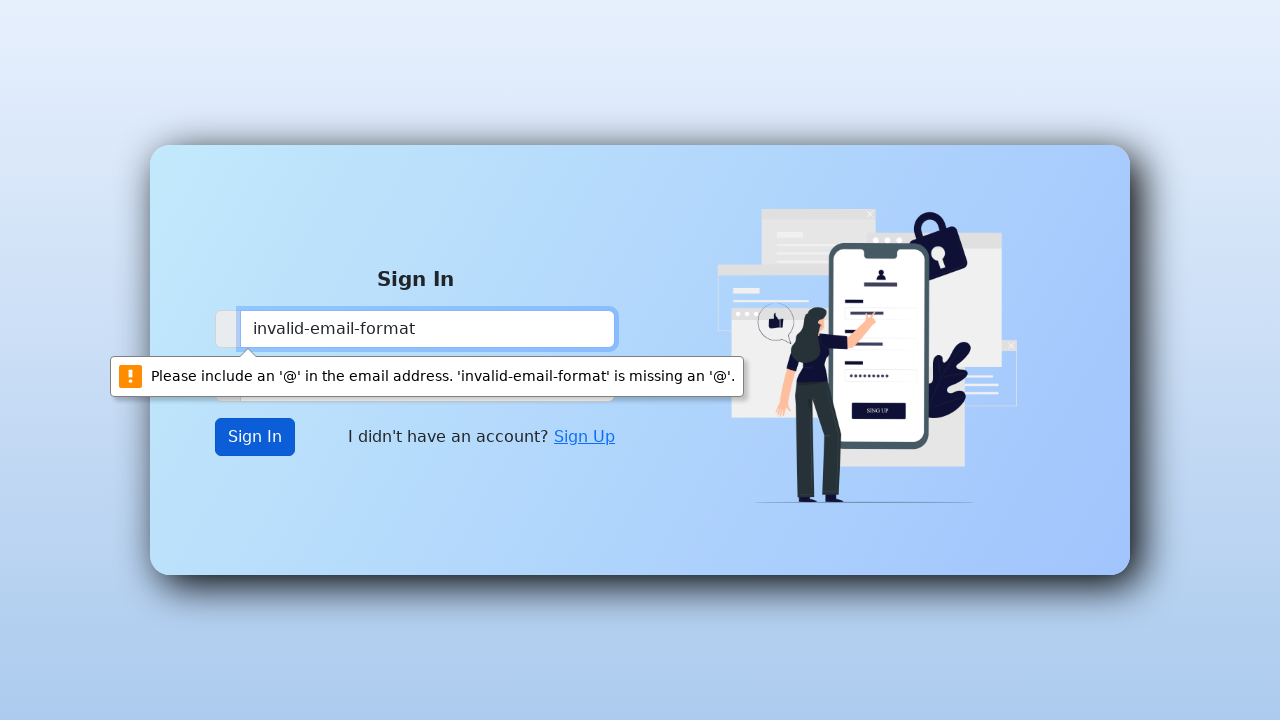